Tests a game skill builder by selecting a warrior class and clicking on an absolute skill, then verifying the skill level counter

Starting URL: https://bdocodex.com/ru/skillbuilder/

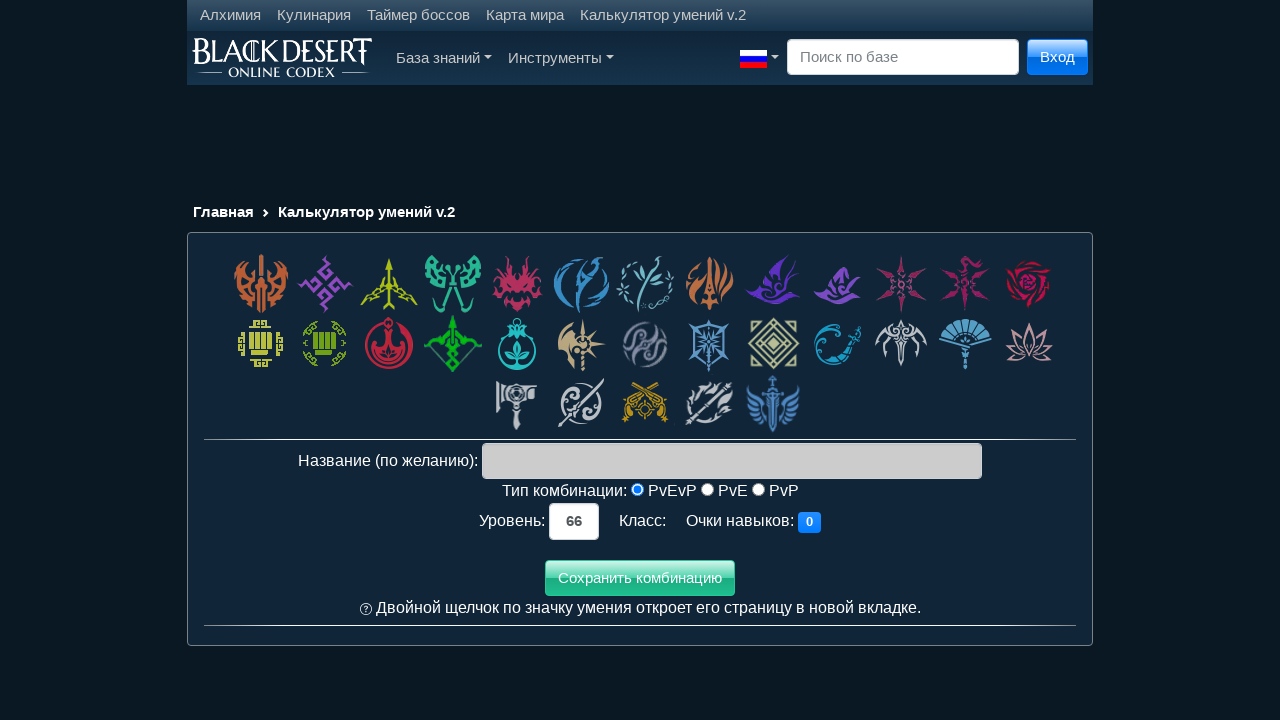

Waited for page to load
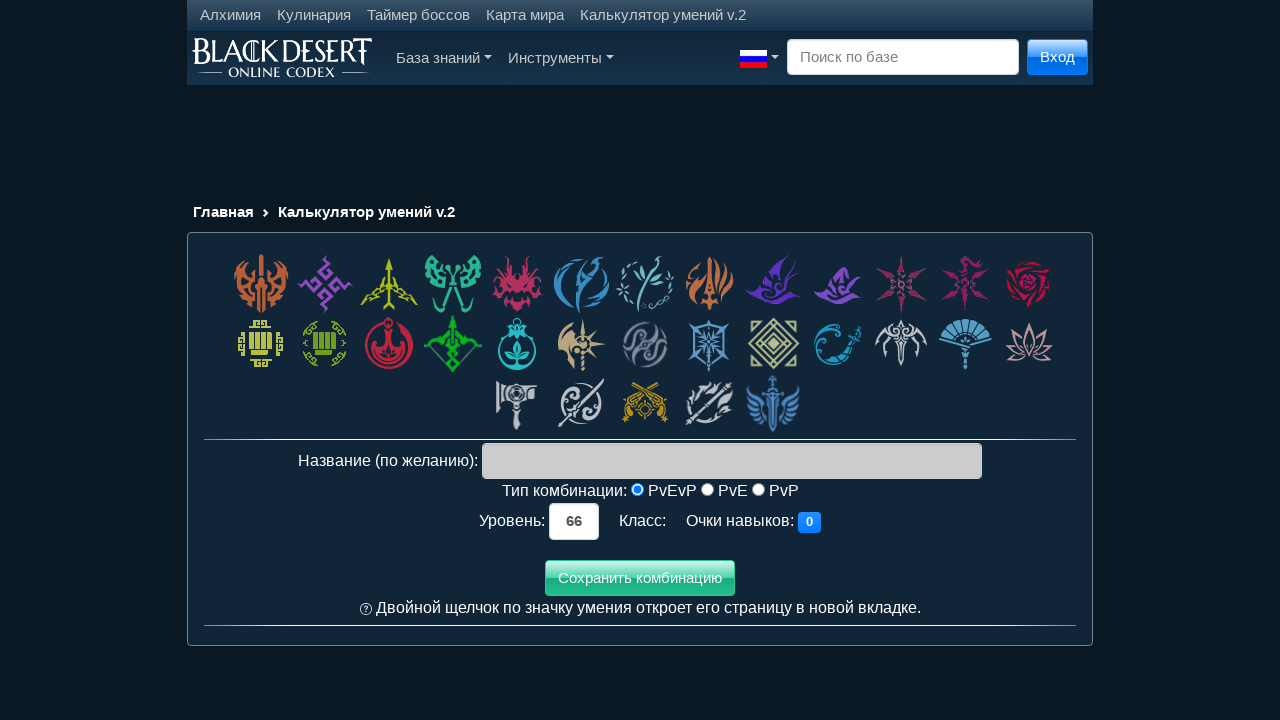

Clicked on Warrior class button at (261, 284) on div.class_cell:first-child > *
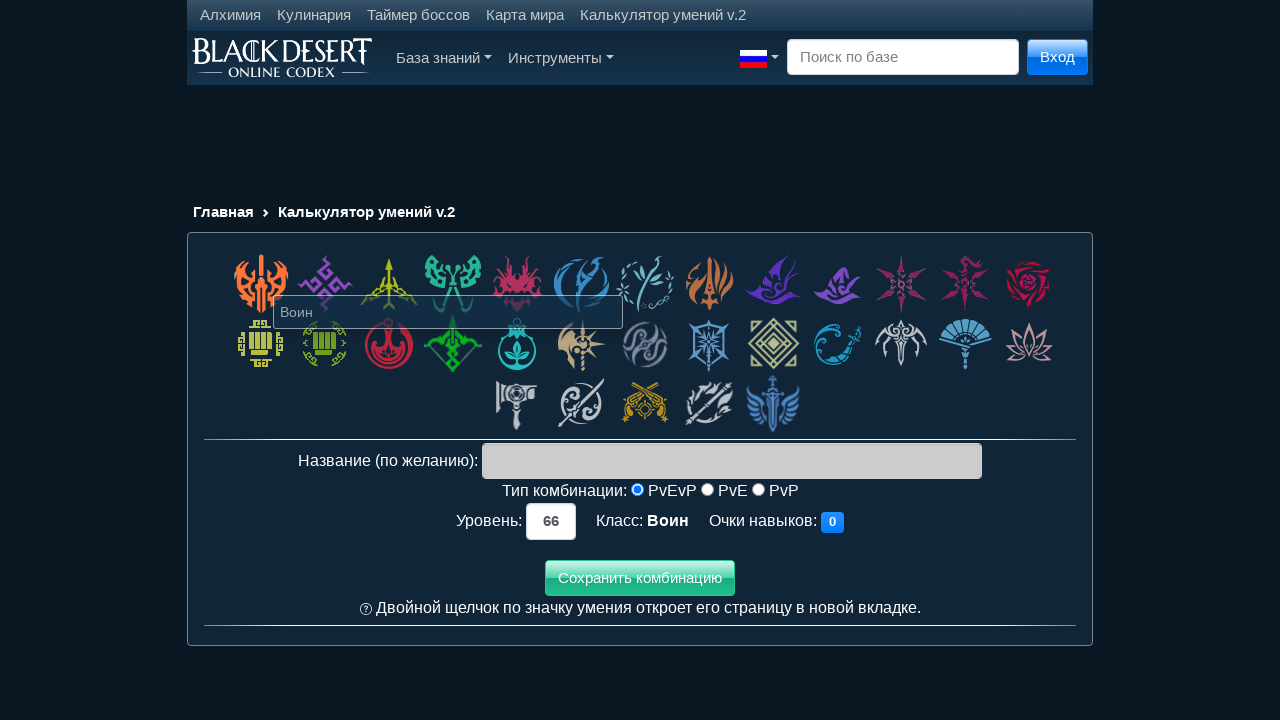

Waited for Warrior class selection to load
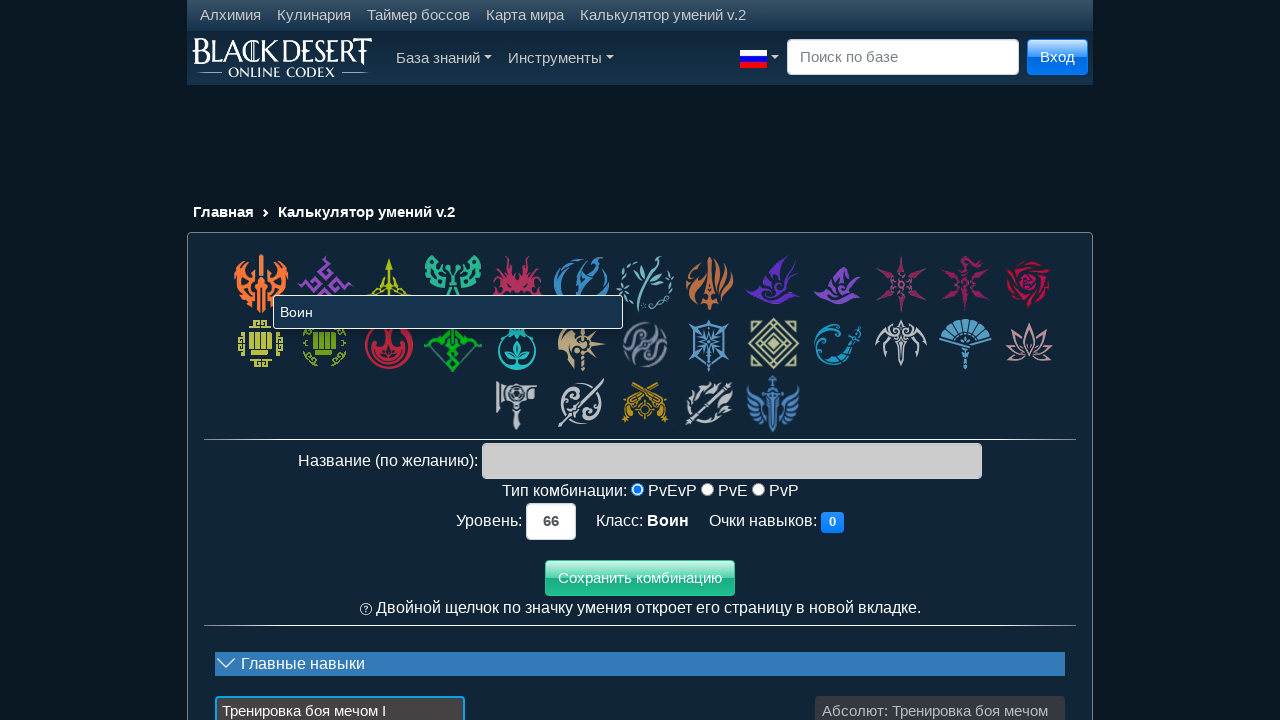

Clicked on the absolute skill (data-gid='618') at (940, 680) on div[data-gid='618']
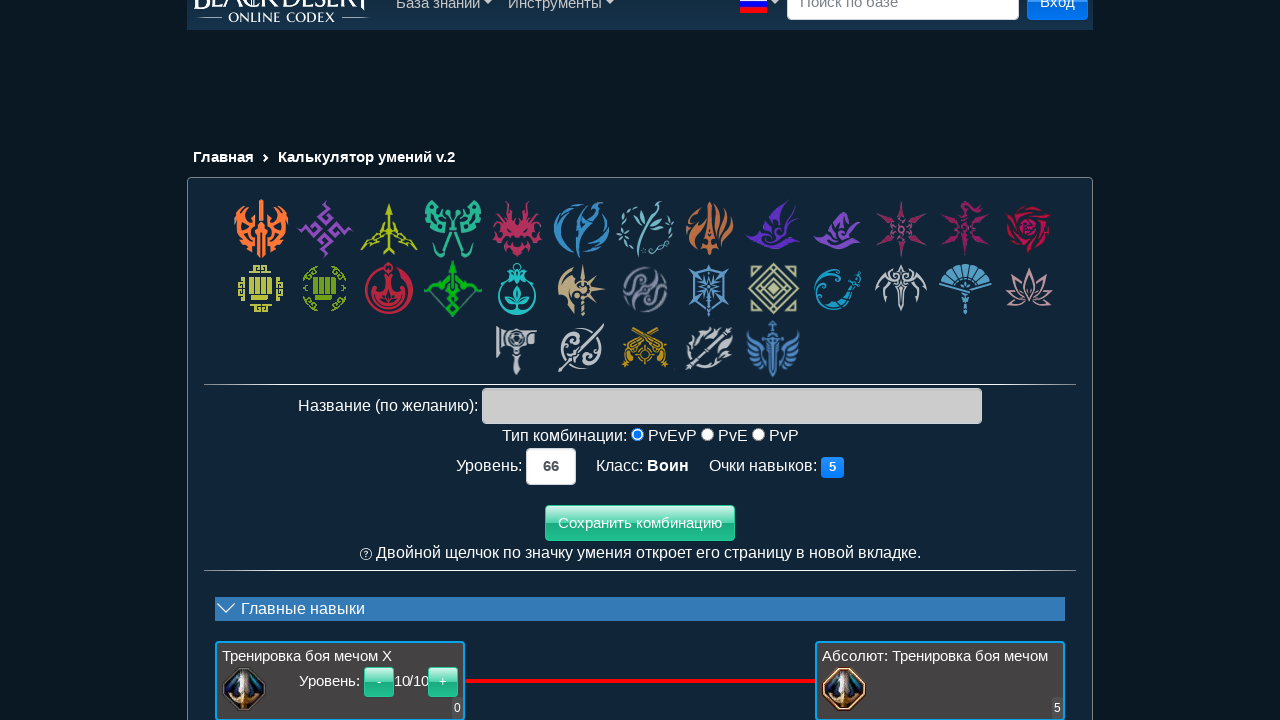

Waited for skill selection to load
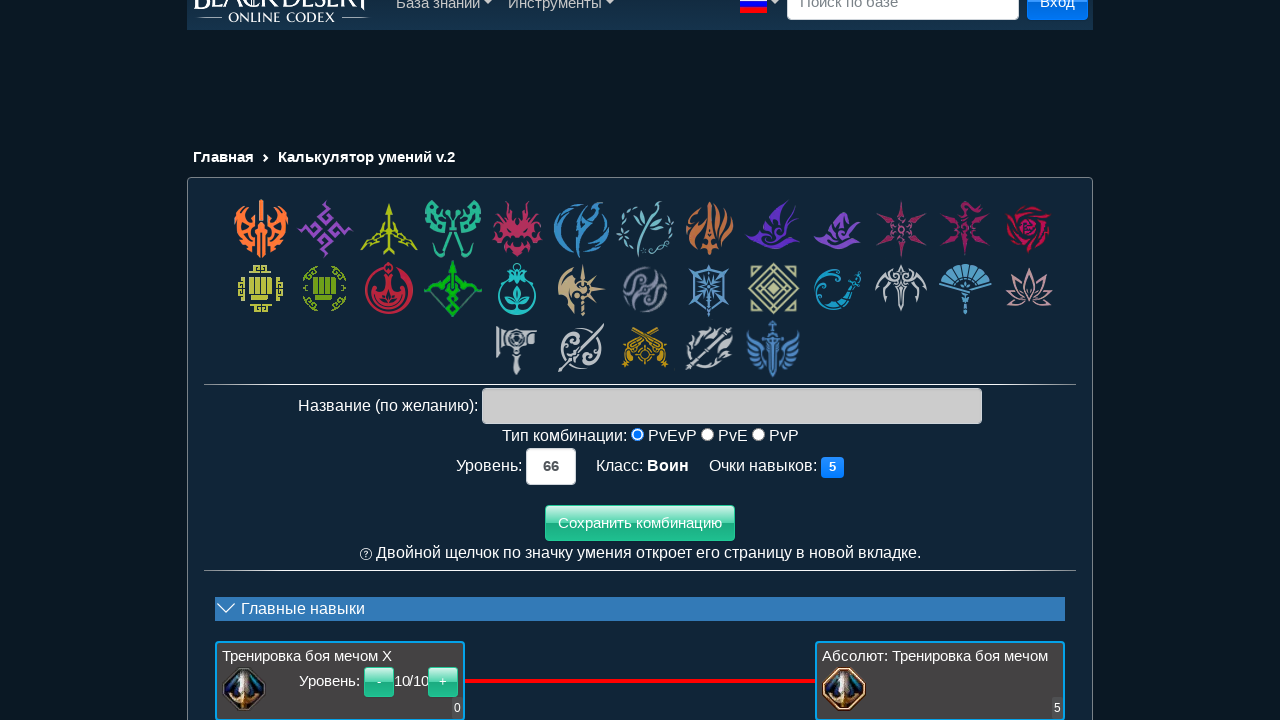

Located the skill level counter element
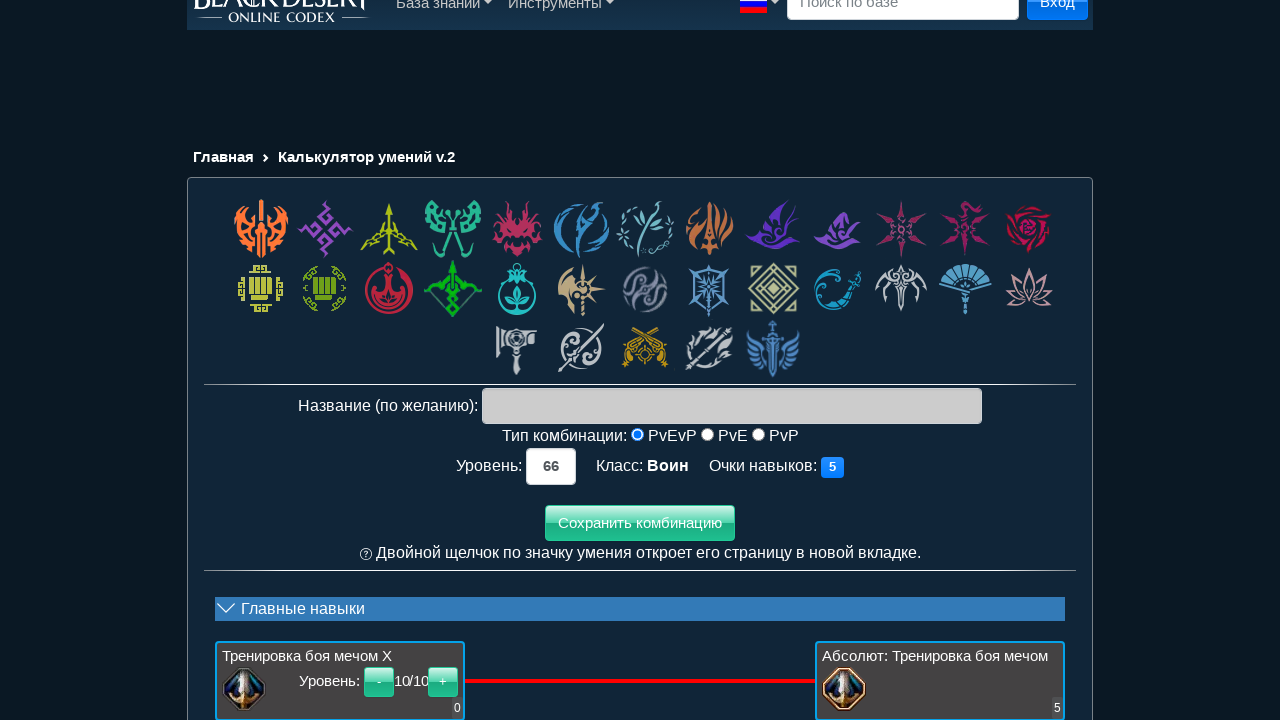

Retrieved skill level counter value: 10
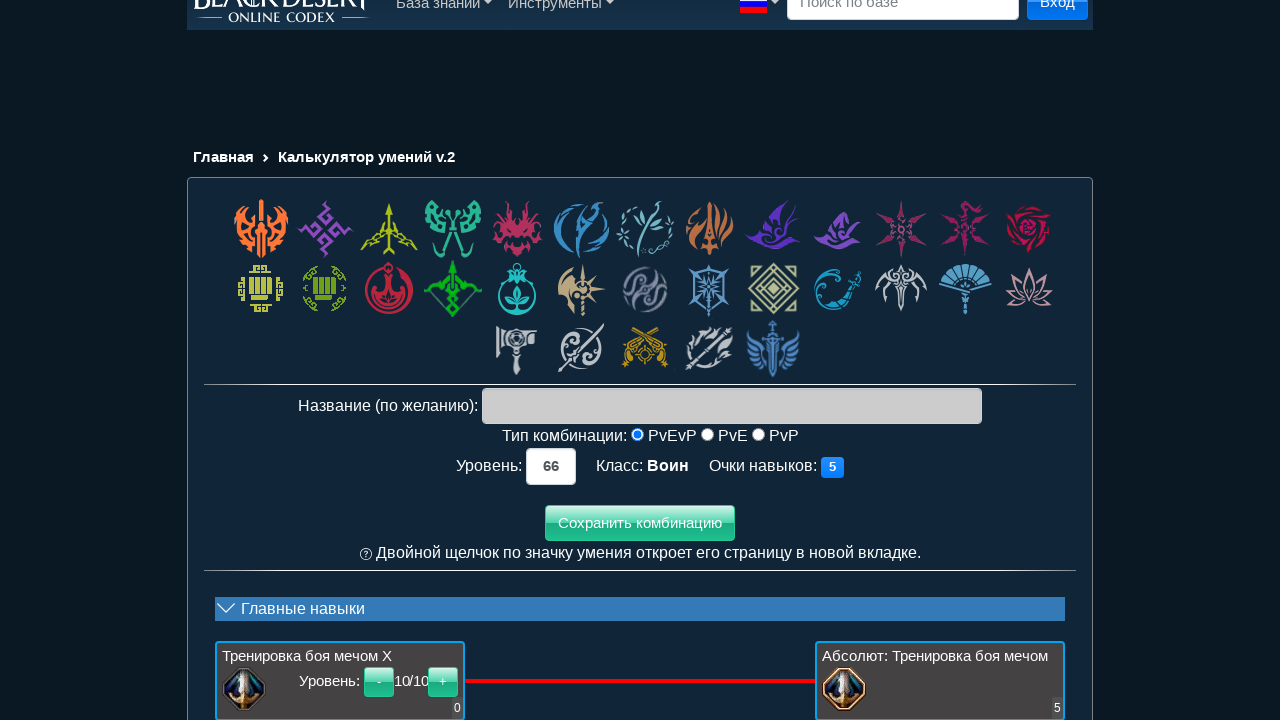

Verified that skill level counter equals '10'
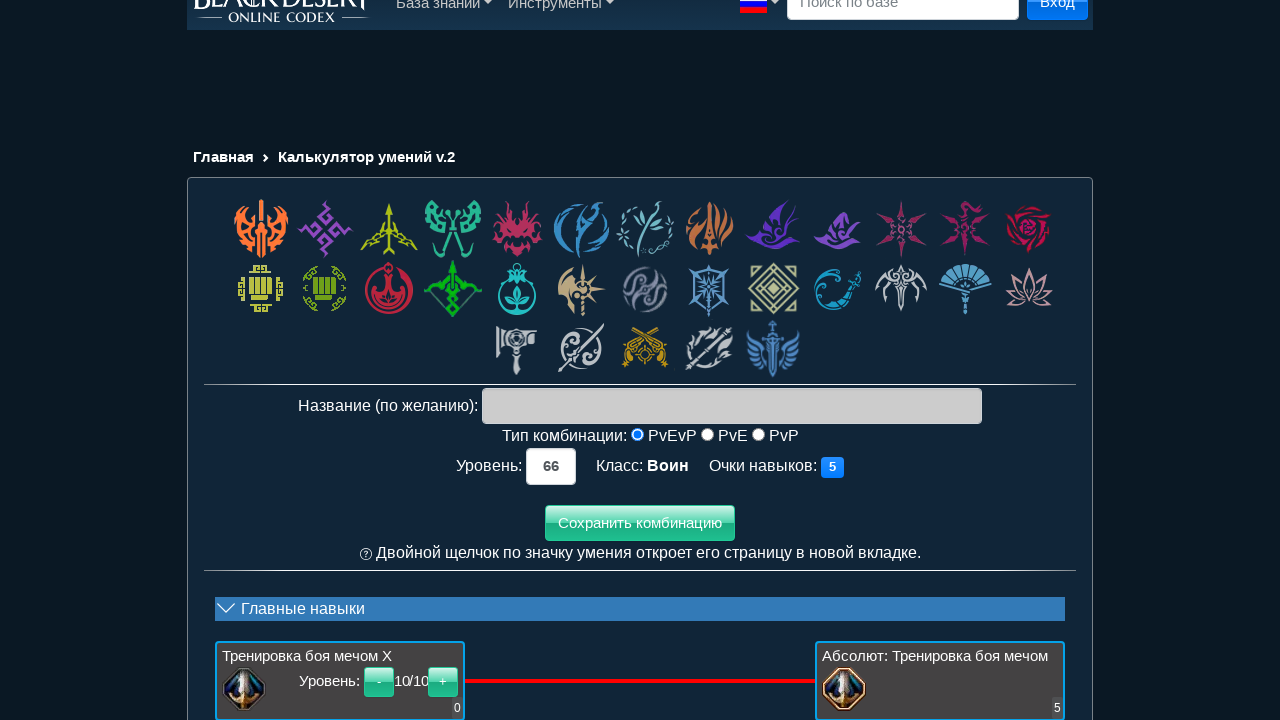

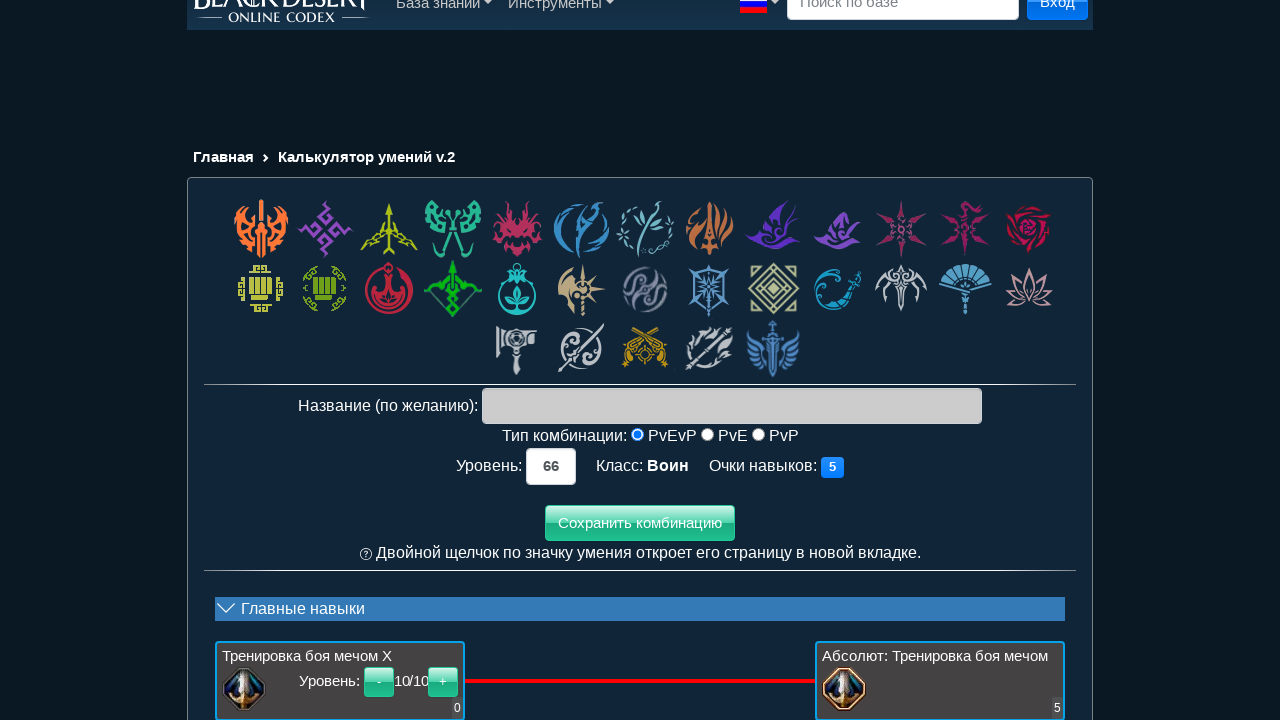